Tests checkbox functionality by navigating to the Checkboxes page and unchecking a checked checkbox

Starting URL: https://practice.cydeo.com/

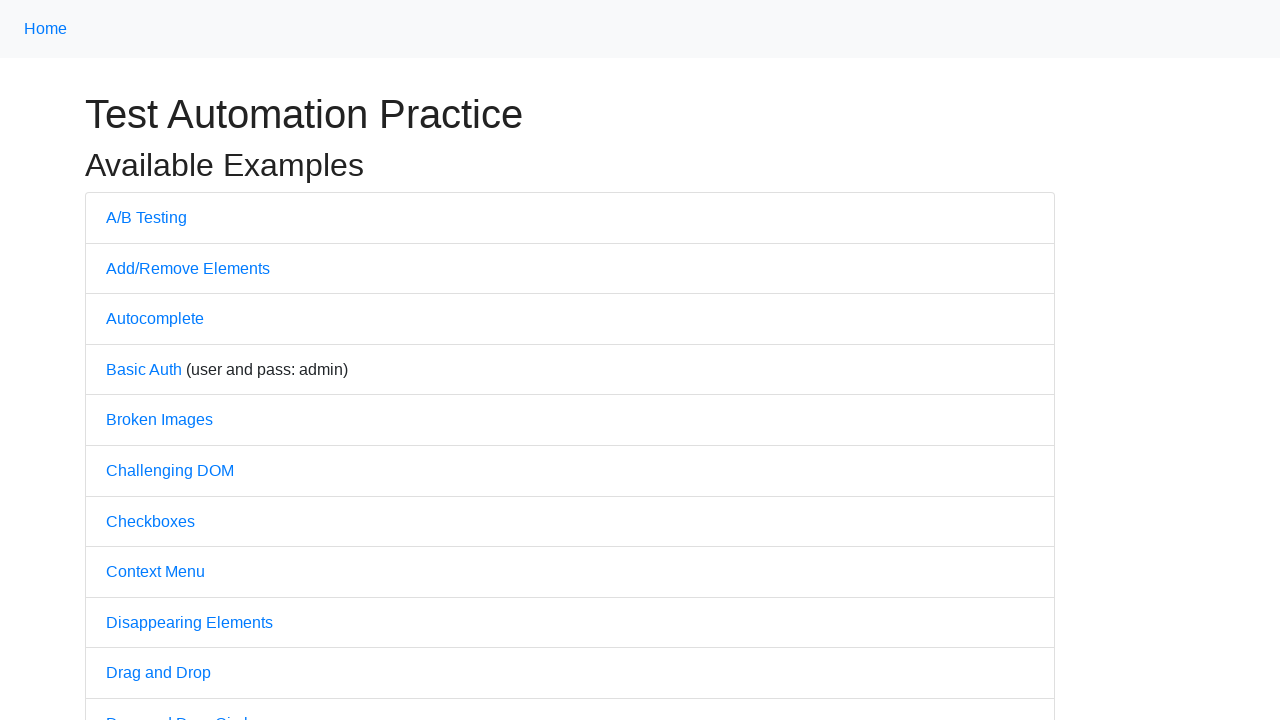

Clicked on Checkboxes link to navigate to the Checkboxes page at (150, 521) on internal:text="Checkboxes"i
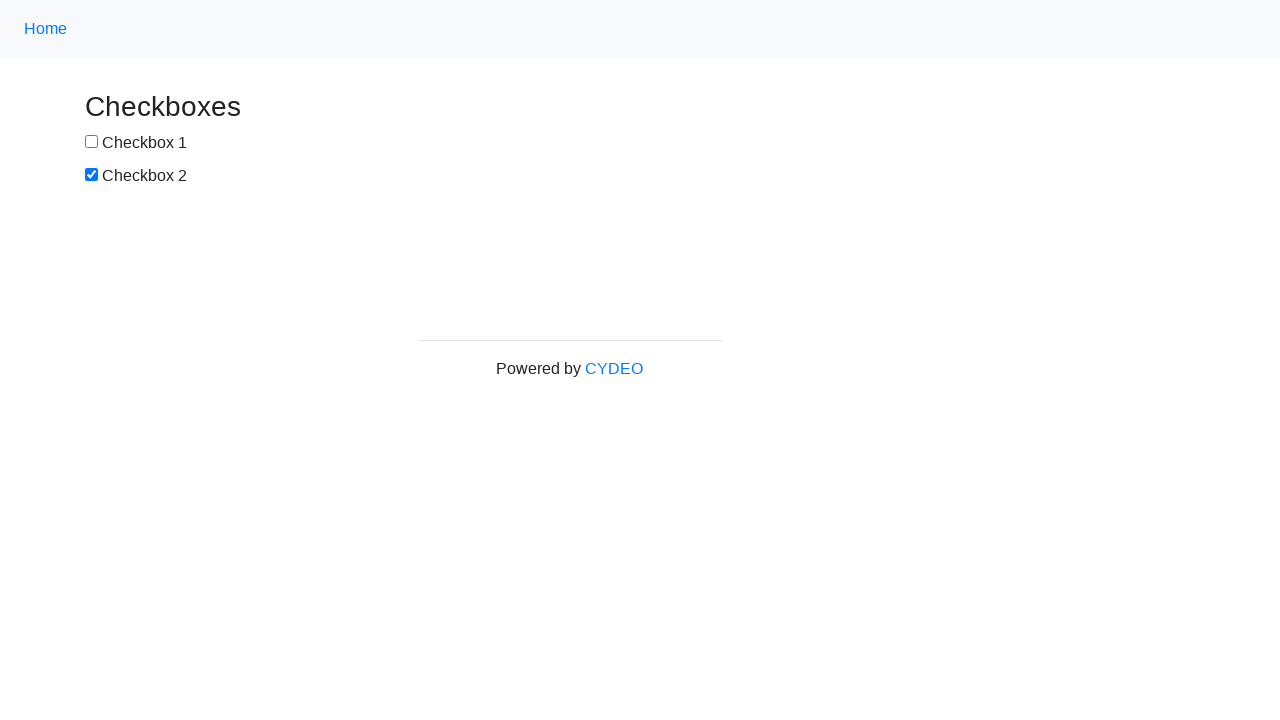

Unchecked the second checkbox (box2) at (92, 175) on #box2
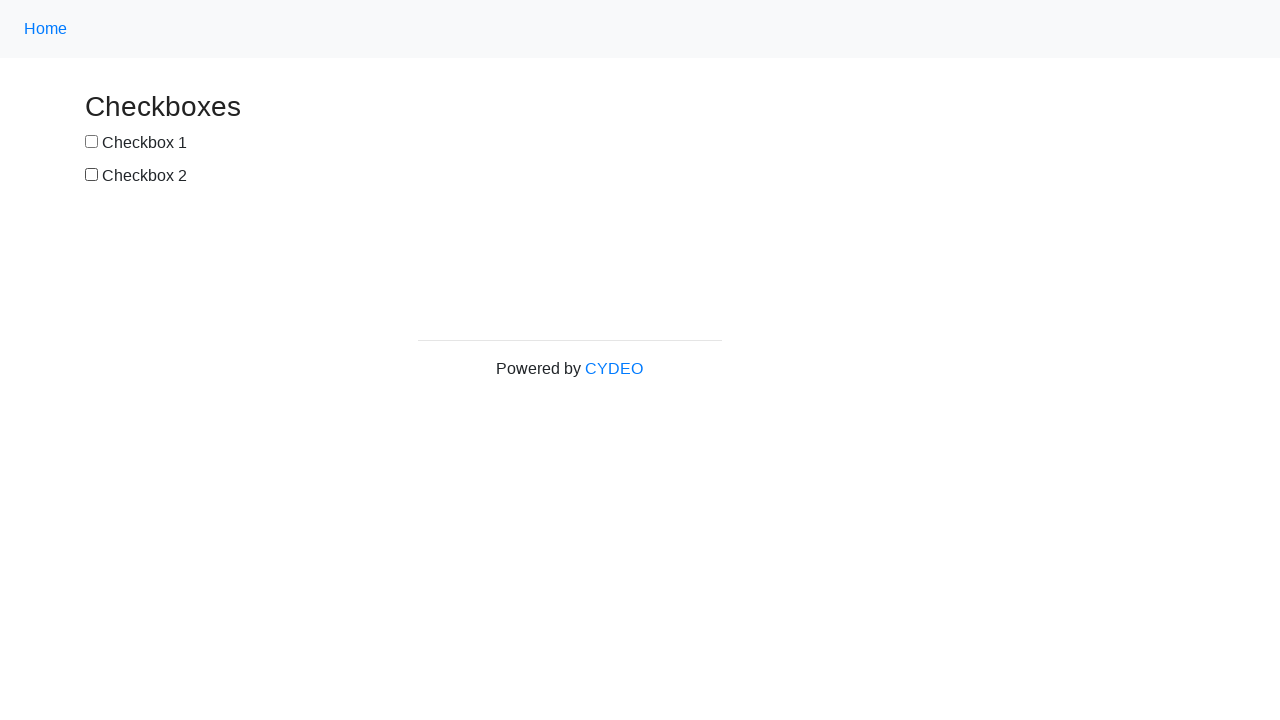

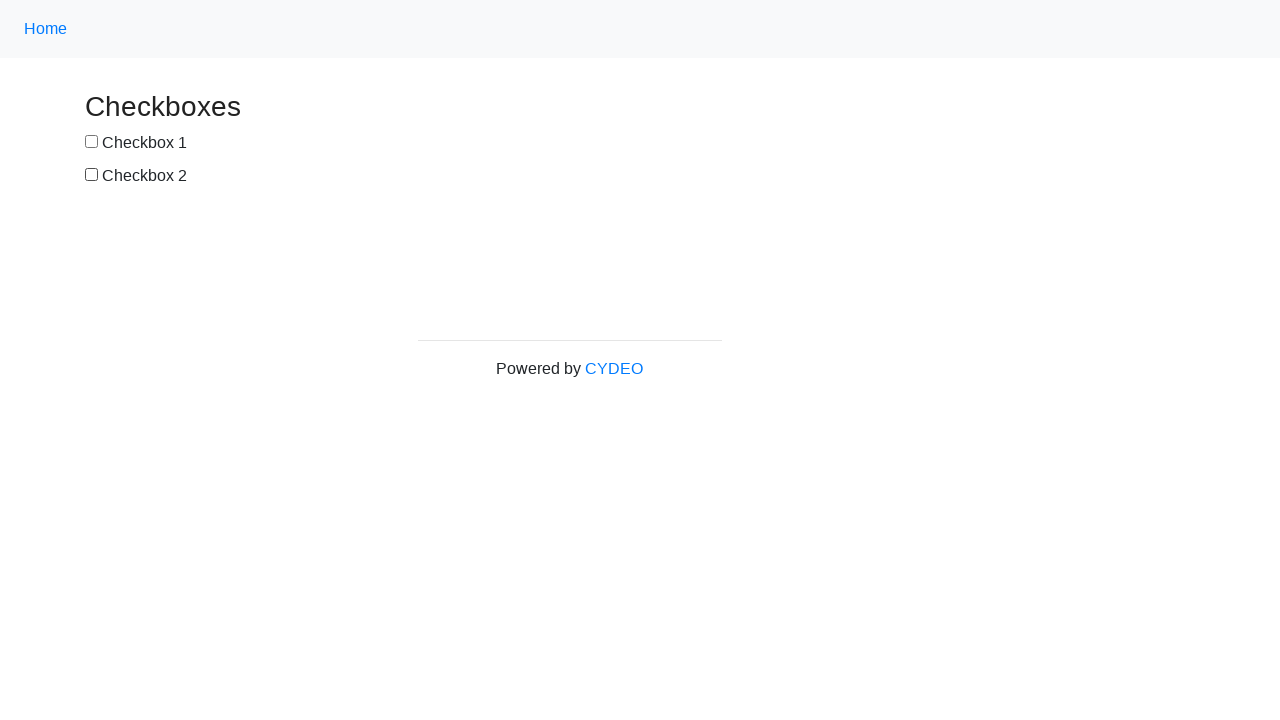